Tests dropdown select functionality on the Onliner auto marketplace by selecting an option from a dropdown menu

Starting URL: https://ab.onliner.by/

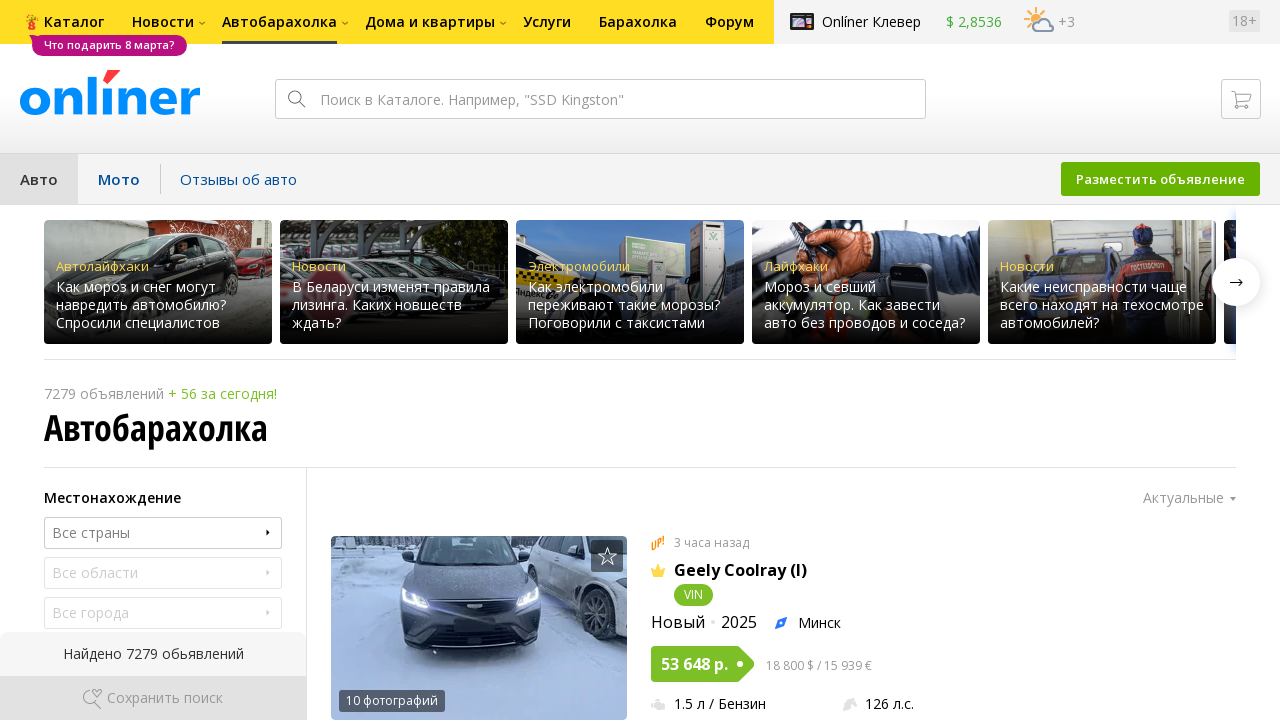

Waited for dropdown select element to be available
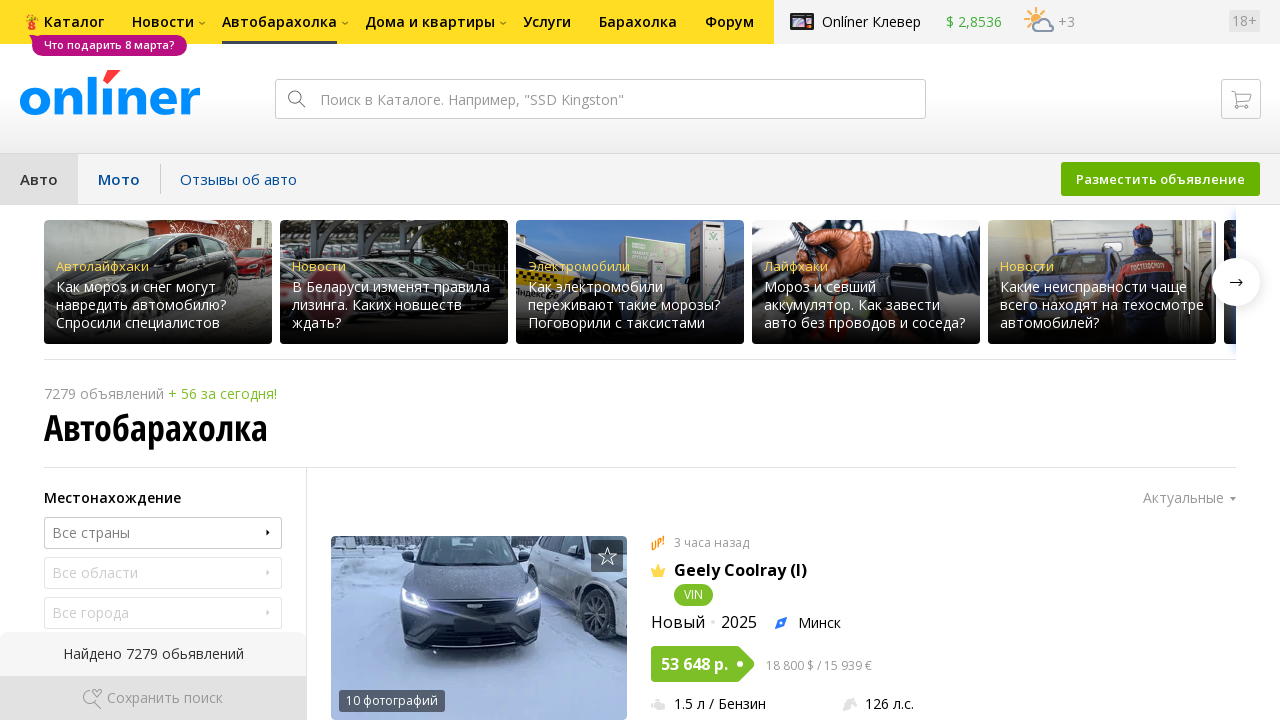

Selected 6th option (index 5) from the dropdown menu on Onliner auto marketplace on //*[@id="container"]/div/div/div/div/div/div[2]/div/div/div[3]/div/div[2]/div[2]
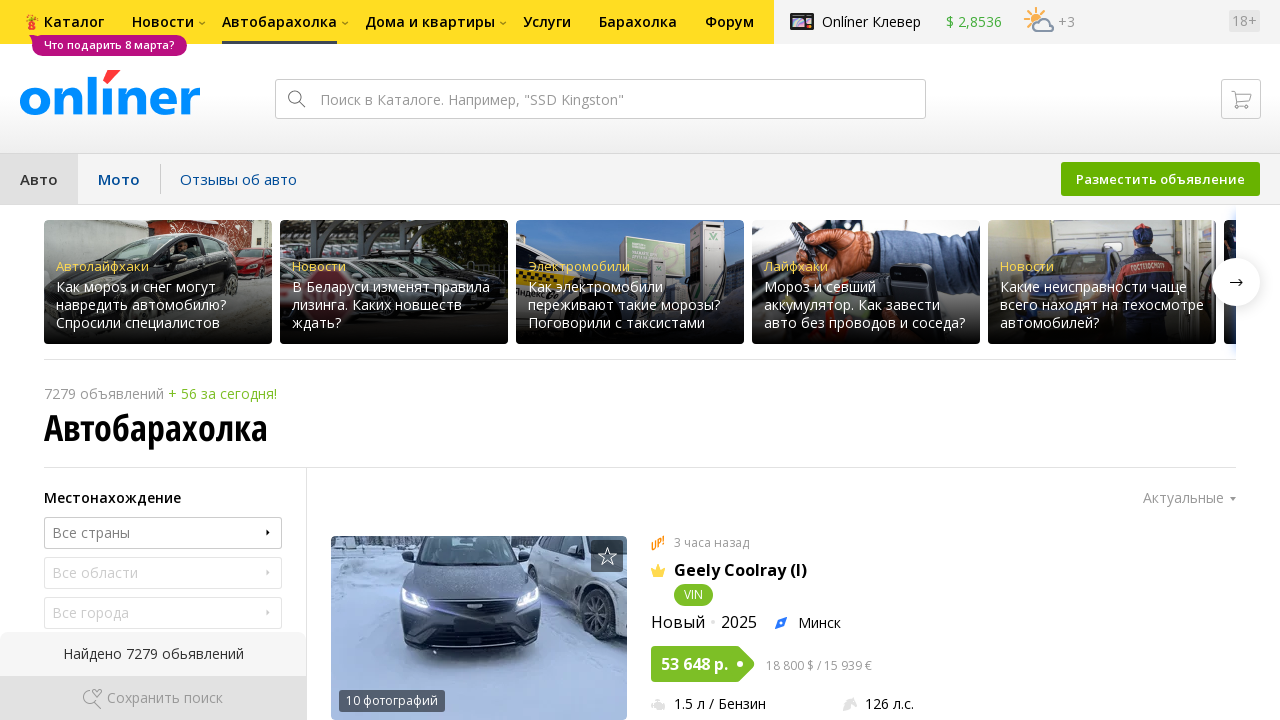

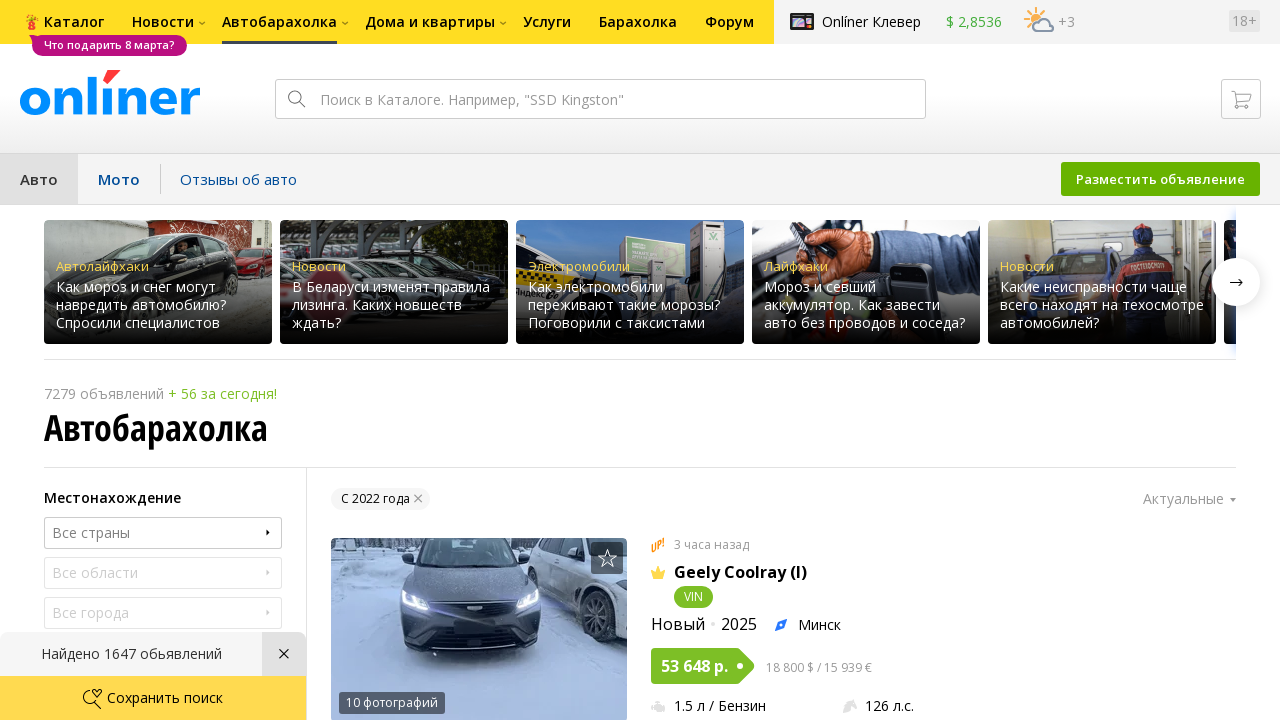